Tests the Senate Electronic Financial Disclosure search functionality by accepting the agreement checkbox, selecting the Periodic Transactions report type, entering today's date, and submitting the search form.

Starting URL: https://efdsearch.senate.gov/search/

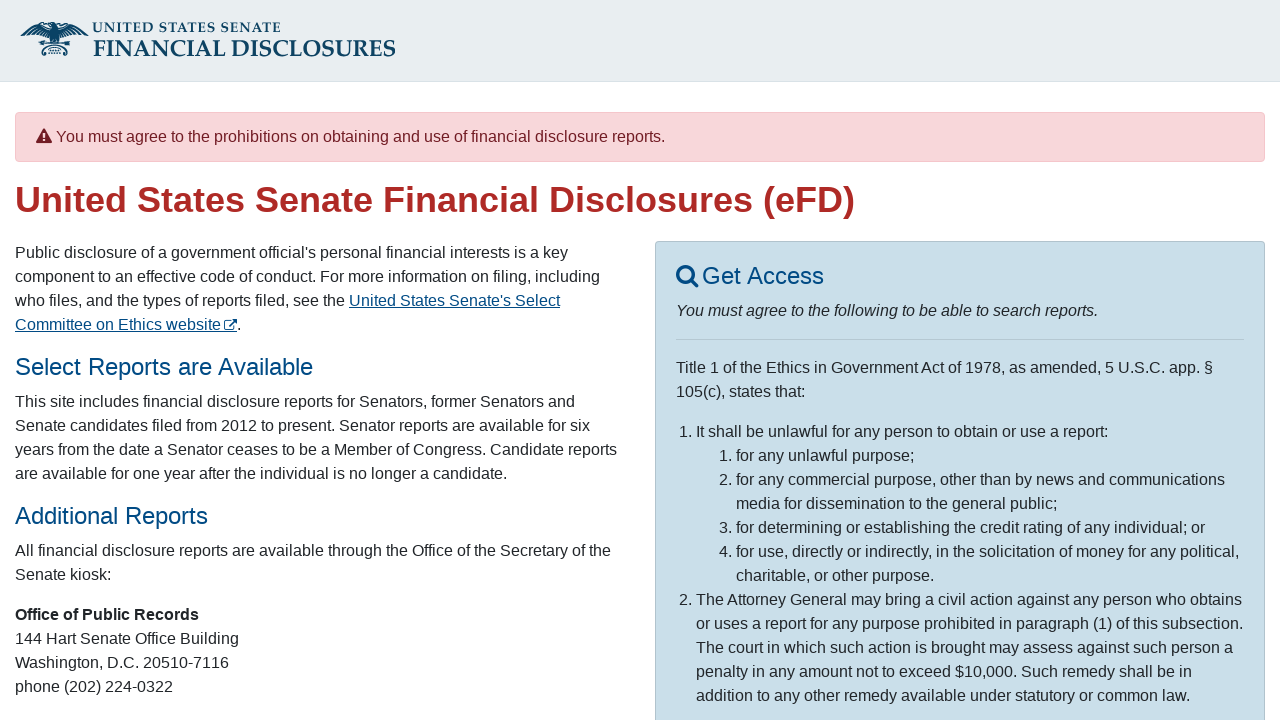

Waited for agreement checkbox to be visible
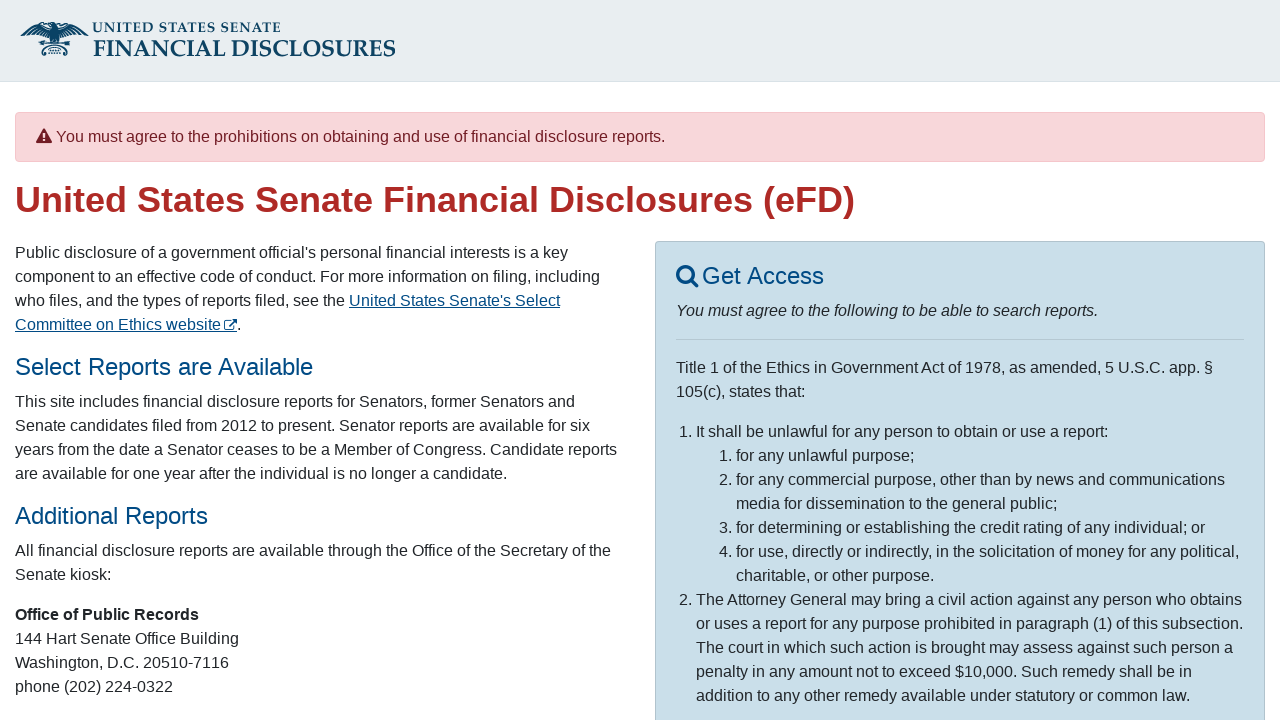

Clicked agreement checkbox to accept terms at (682, 471) on #agree_statement
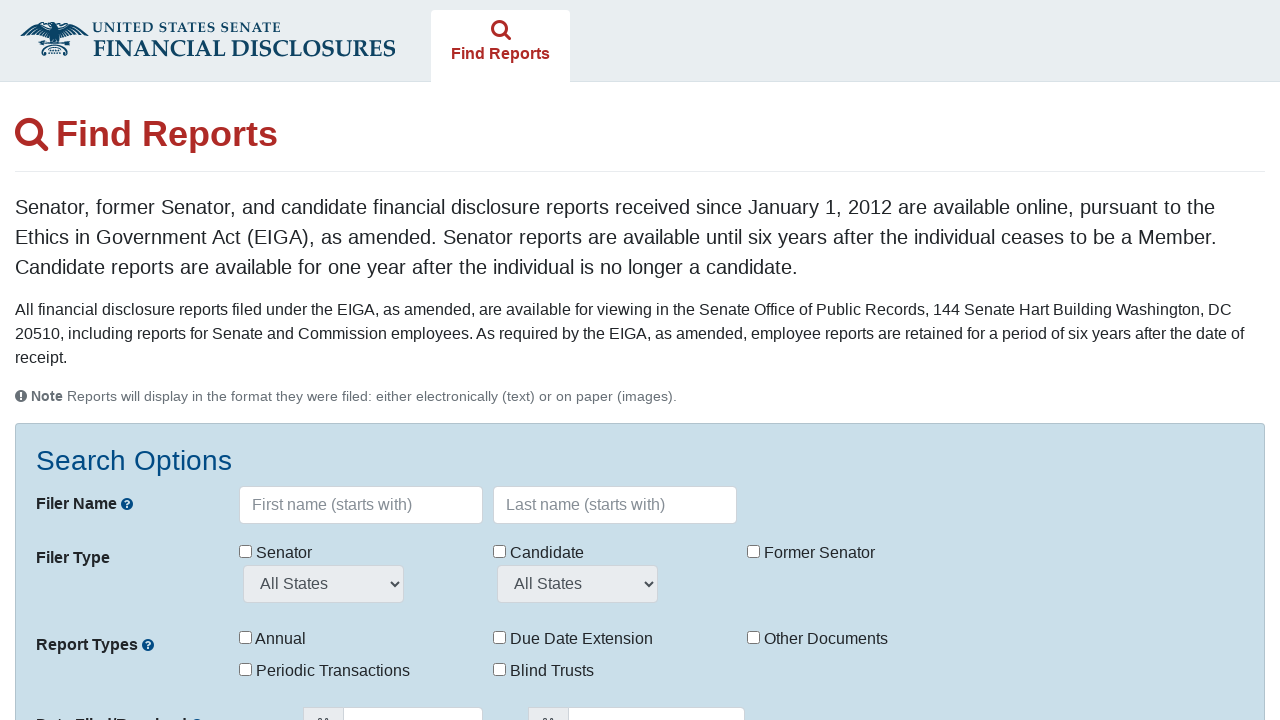

Waited 3 seconds for page to process agreement
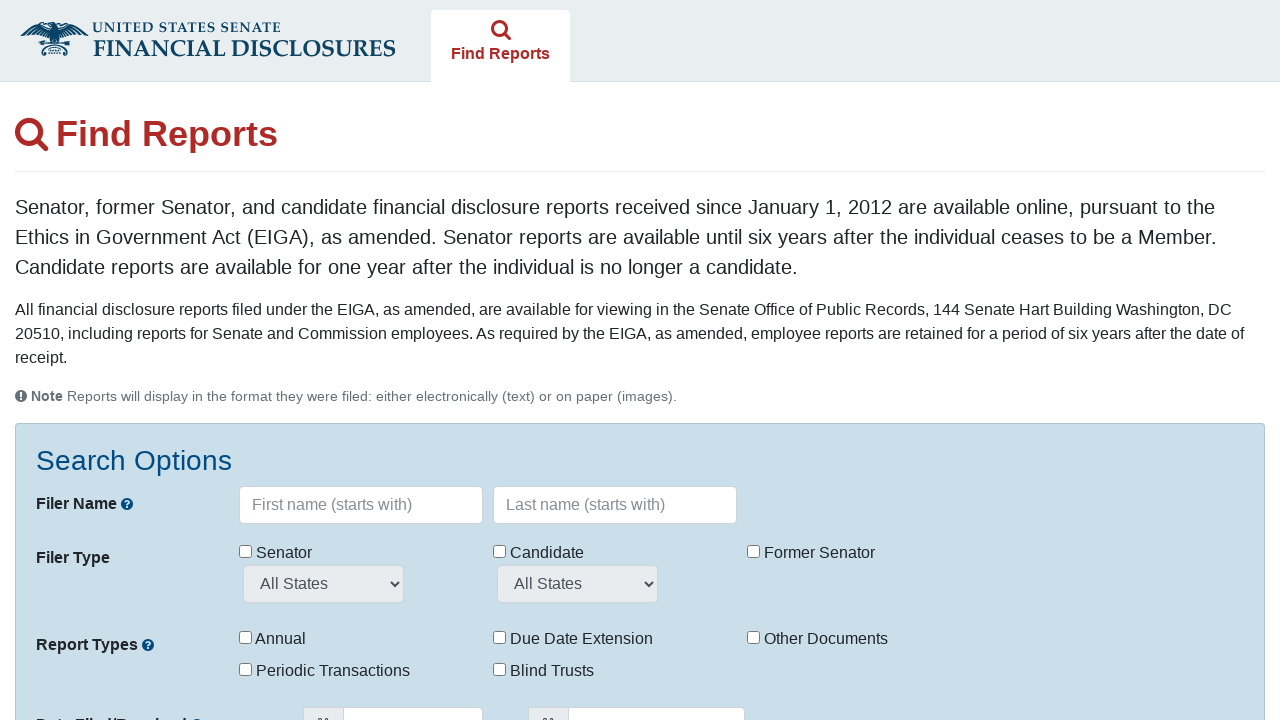

Waited for Periodic Transactions report type checkbox to be visible
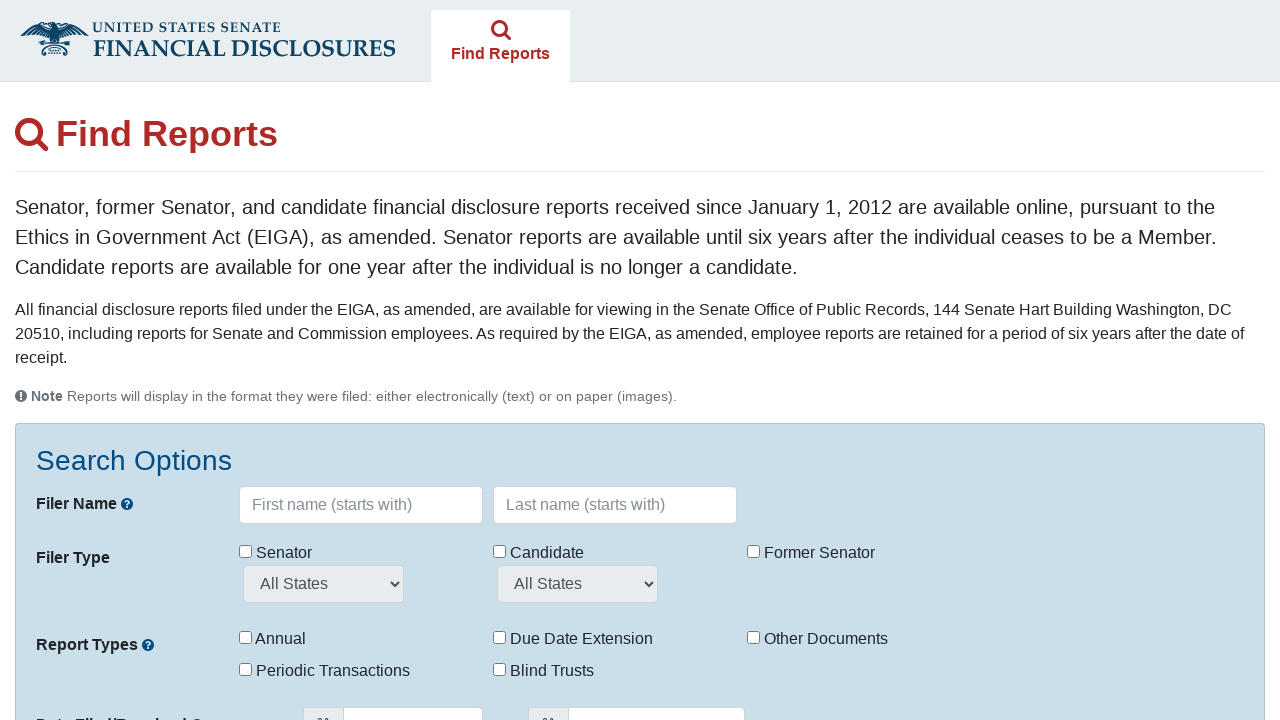

Clicked Periodic Transactions report type checkbox at (246, 669) on input#reportTypes[value='11']
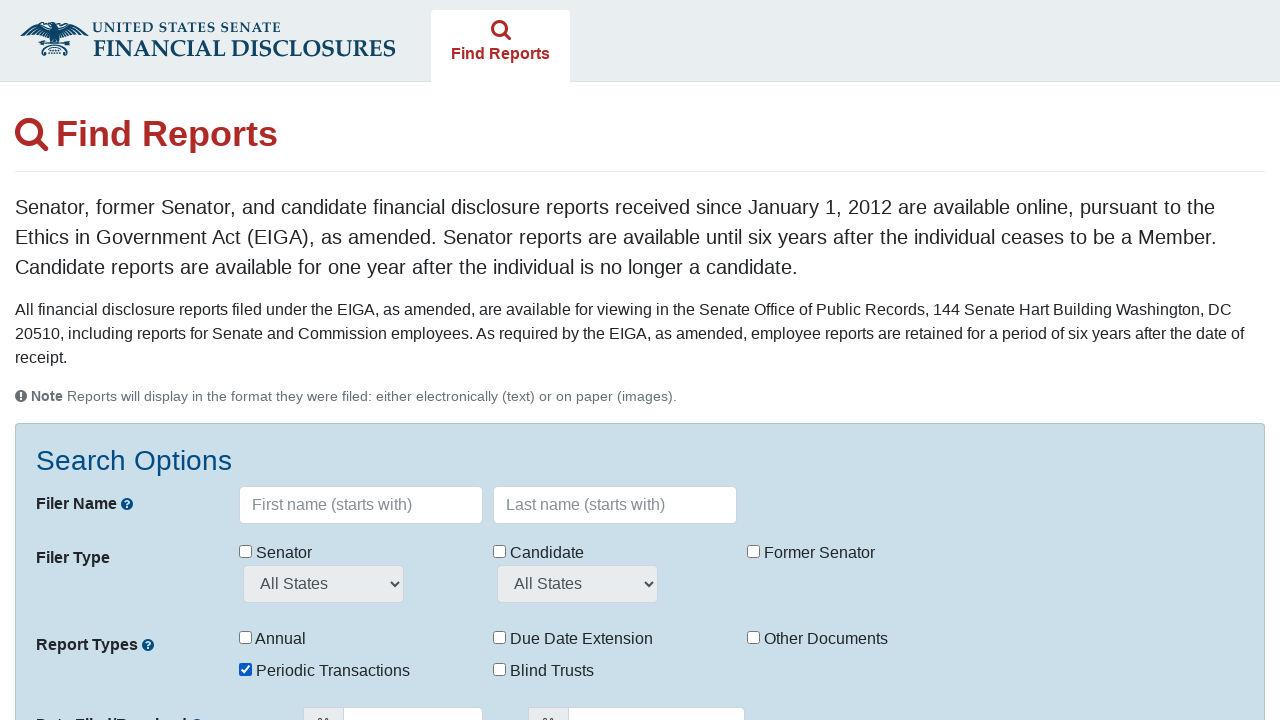

Filled fromDate field with today's date: 03/02/2026 on #fromDate
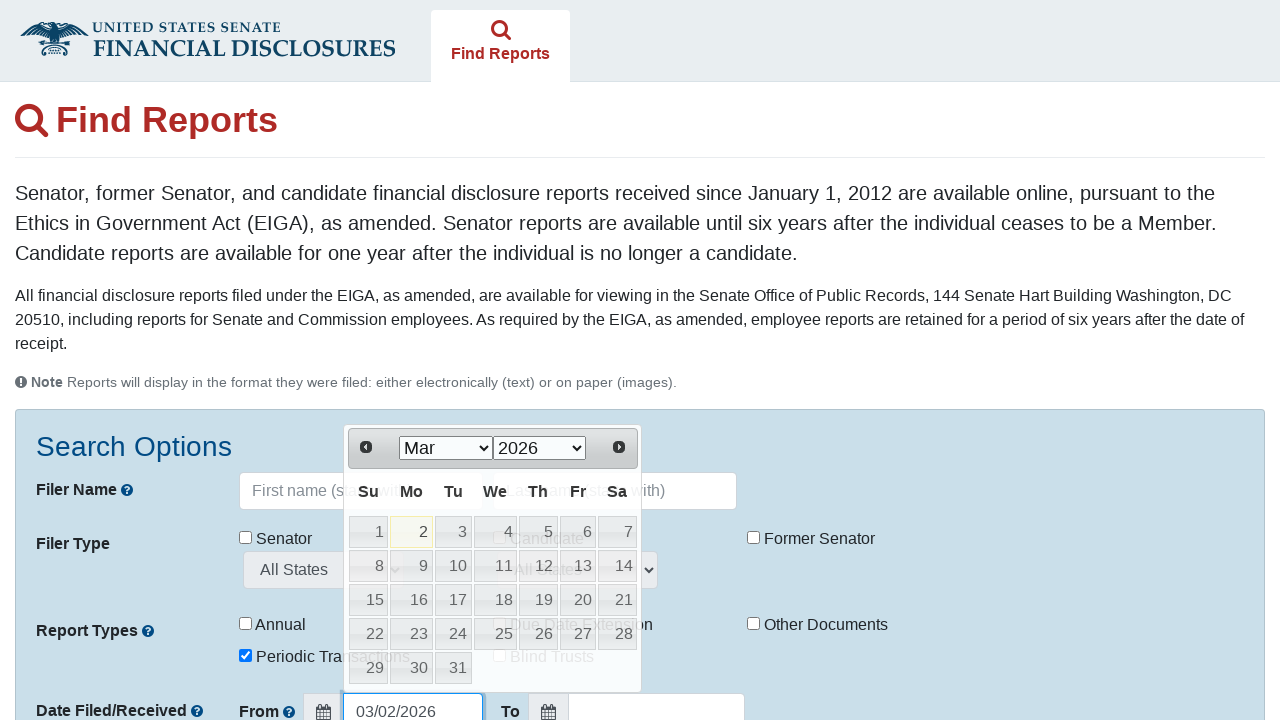

Clicked submit button to search Senate Electronic Financial Disclosures at (114, 482) on button[type='submit']
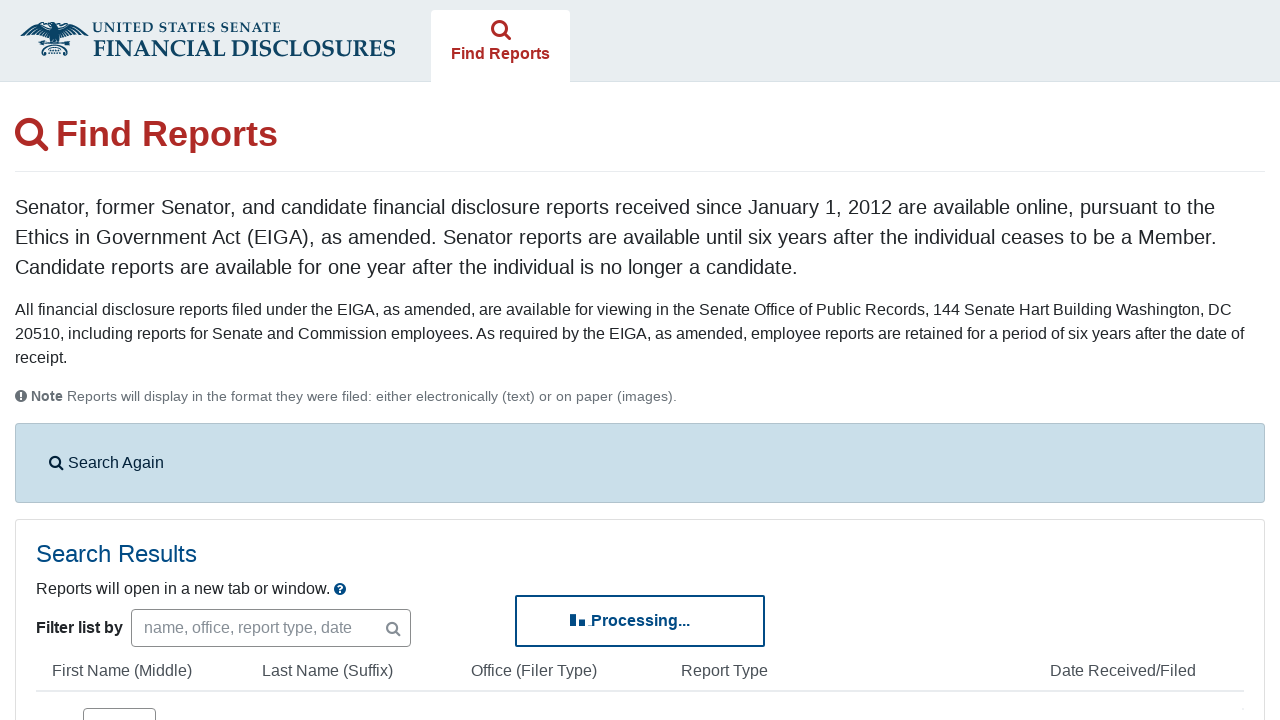

Waited 3 seconds for search results to load
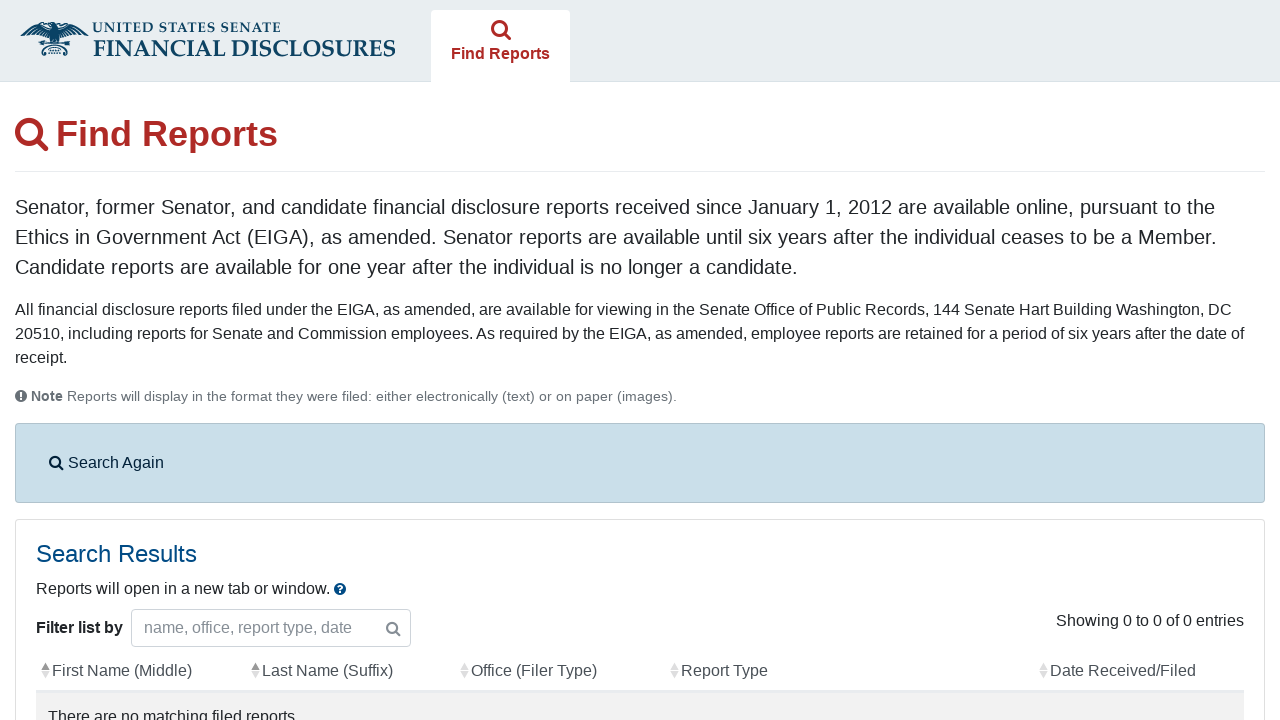

Results table became visible
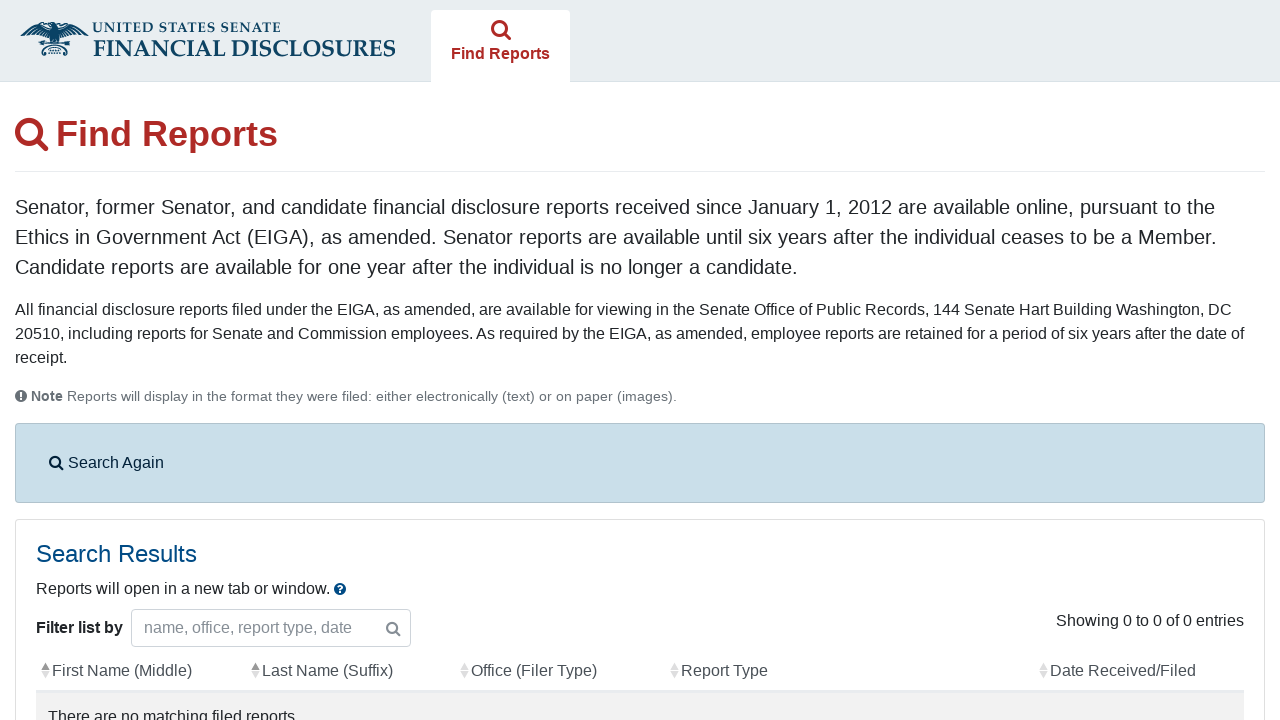

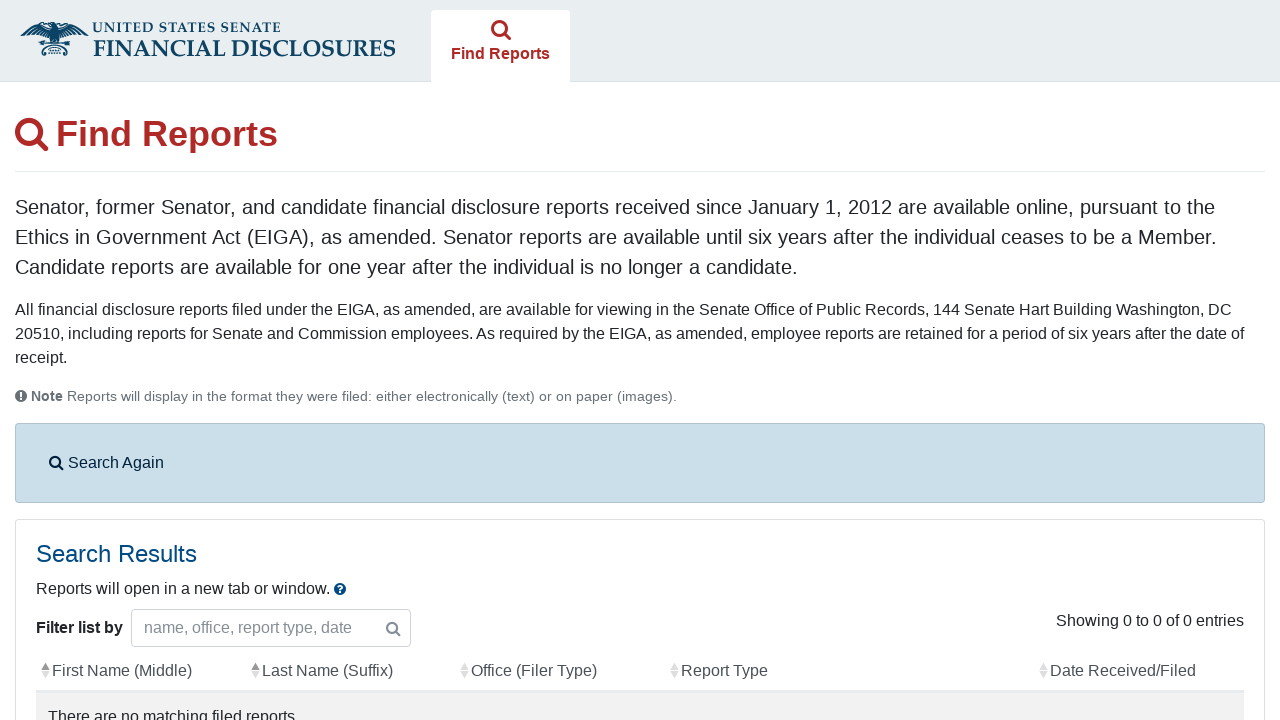